Navigates to a MetLife article about deductibles vs out-of-pocket maximums and clicks on a login/header element

Starting URL: https://www.metlife.com/stories/benefits/deductible-vs-out-of-pocket-maximum/#:~:text=Both%20are%20annual%20costs%2C%20meaning,cost%20for%20all%20covered%20services.

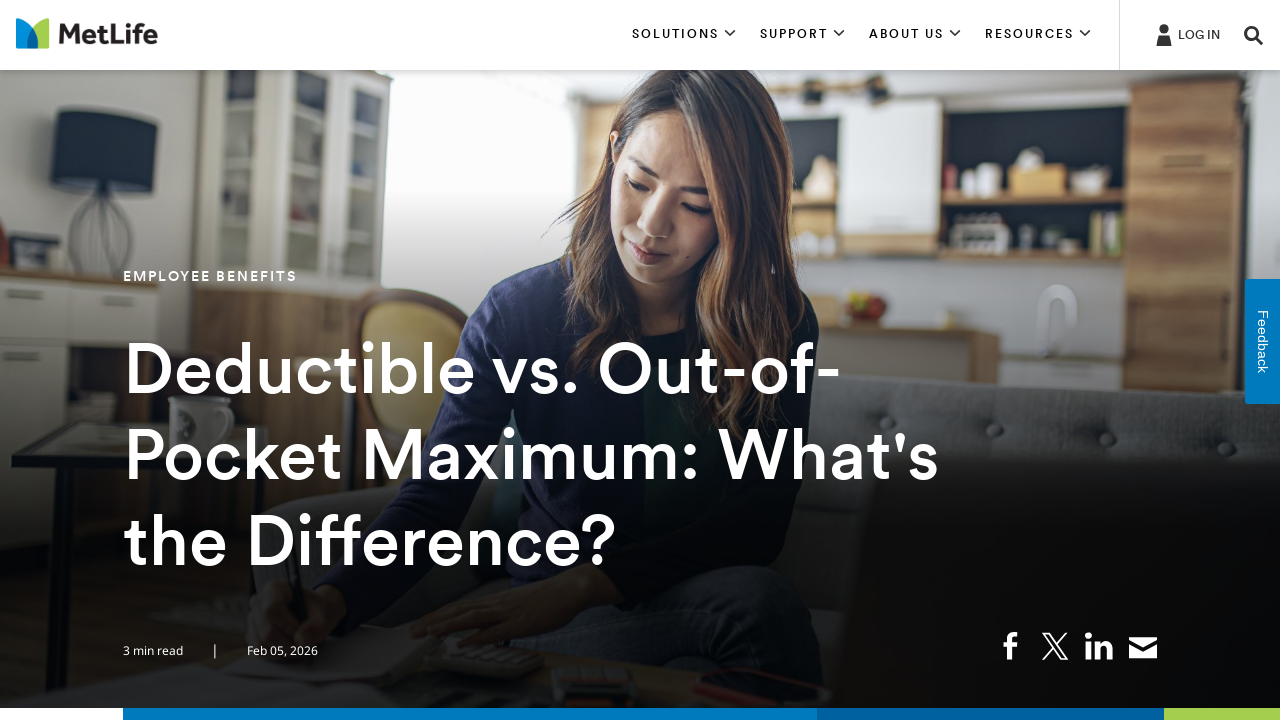

Navigated to MetLife article about deductible vs out-of-pocket maximum
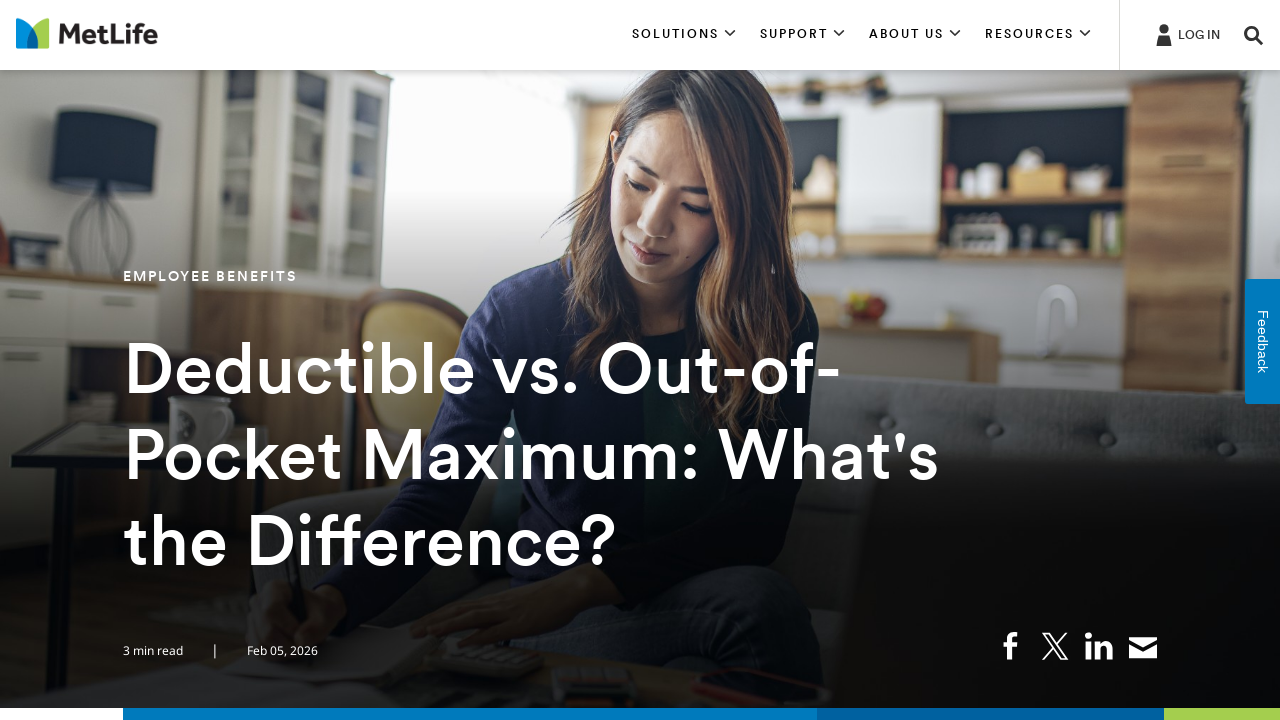

Clicked on the header login label element at (1199, 36) on (//span[@class='header__login-label font-meta-1'])[1]
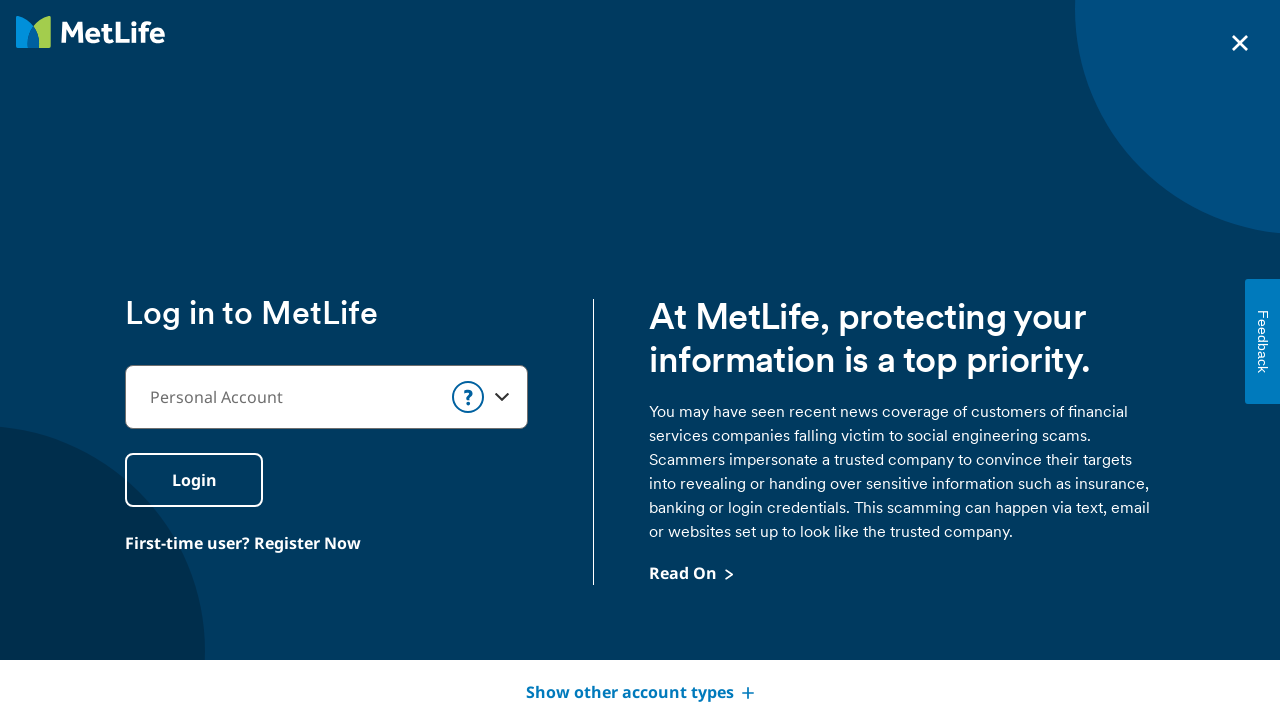

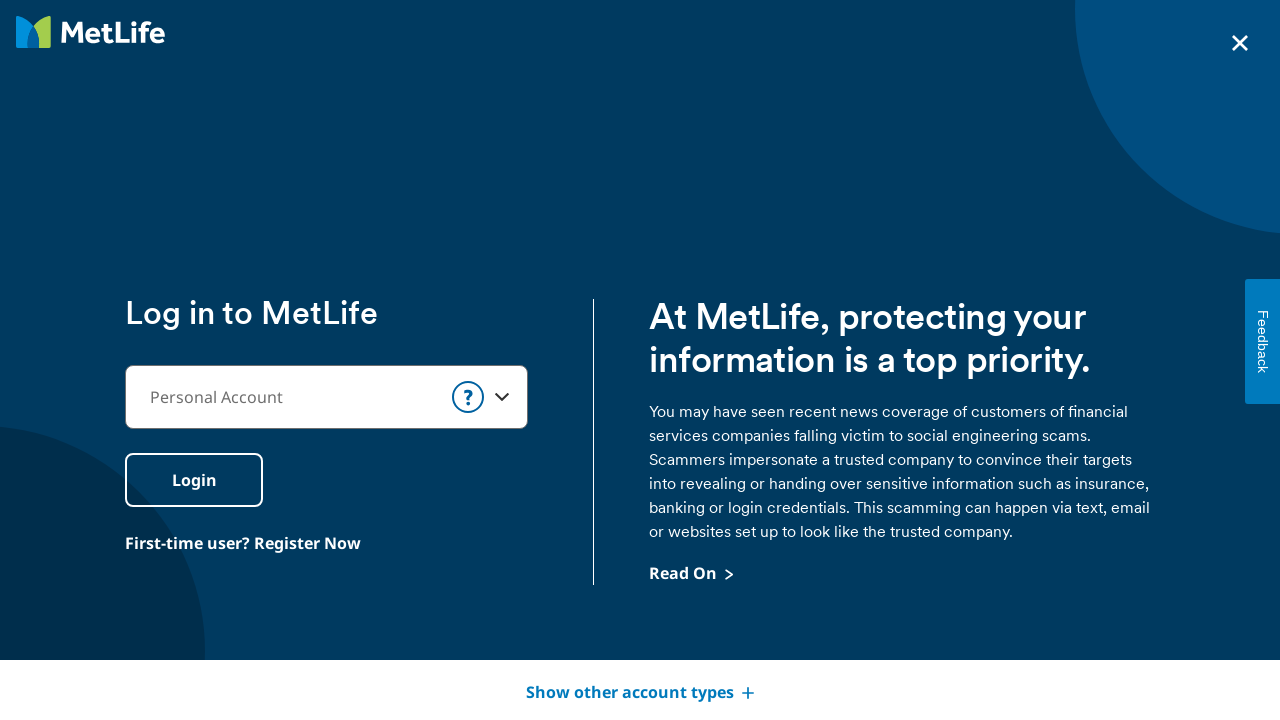